Tests radio button selection on a registration form by finding all radio buttons and selecting the "Male" option

Starting URL: http://demo.automationtesting.in/Register.html

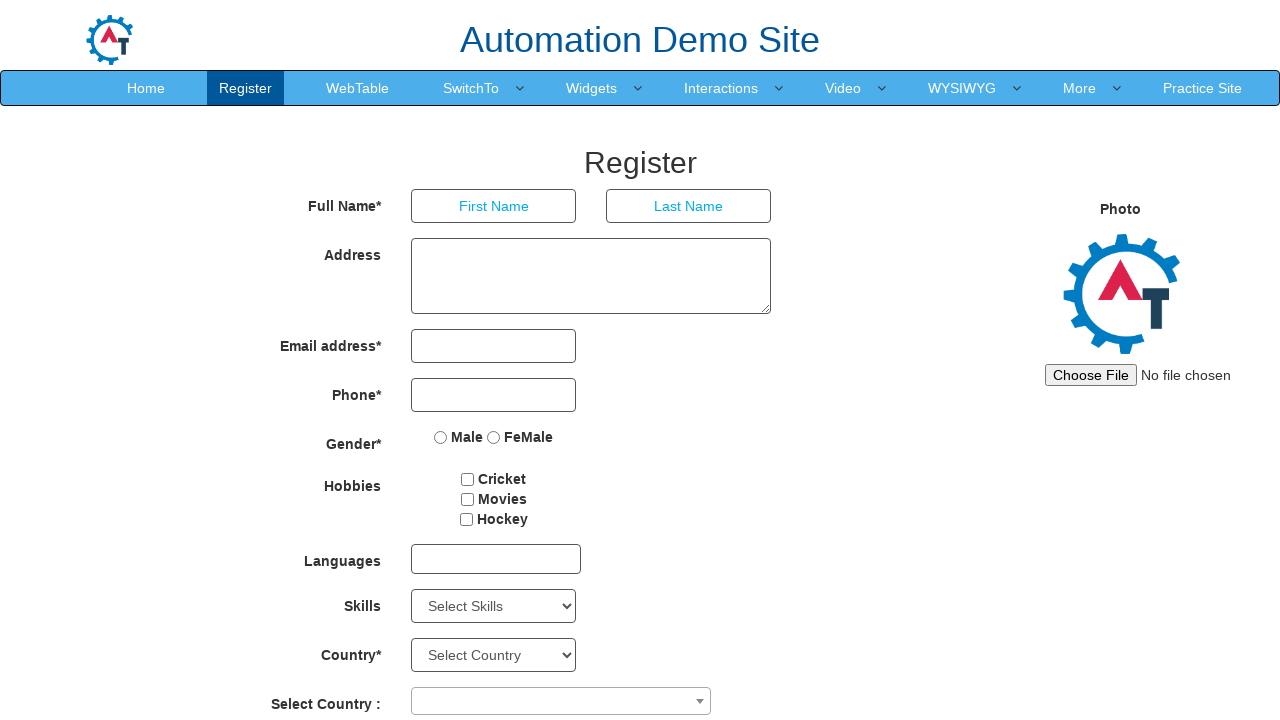

Located all radio button elements on the registration form
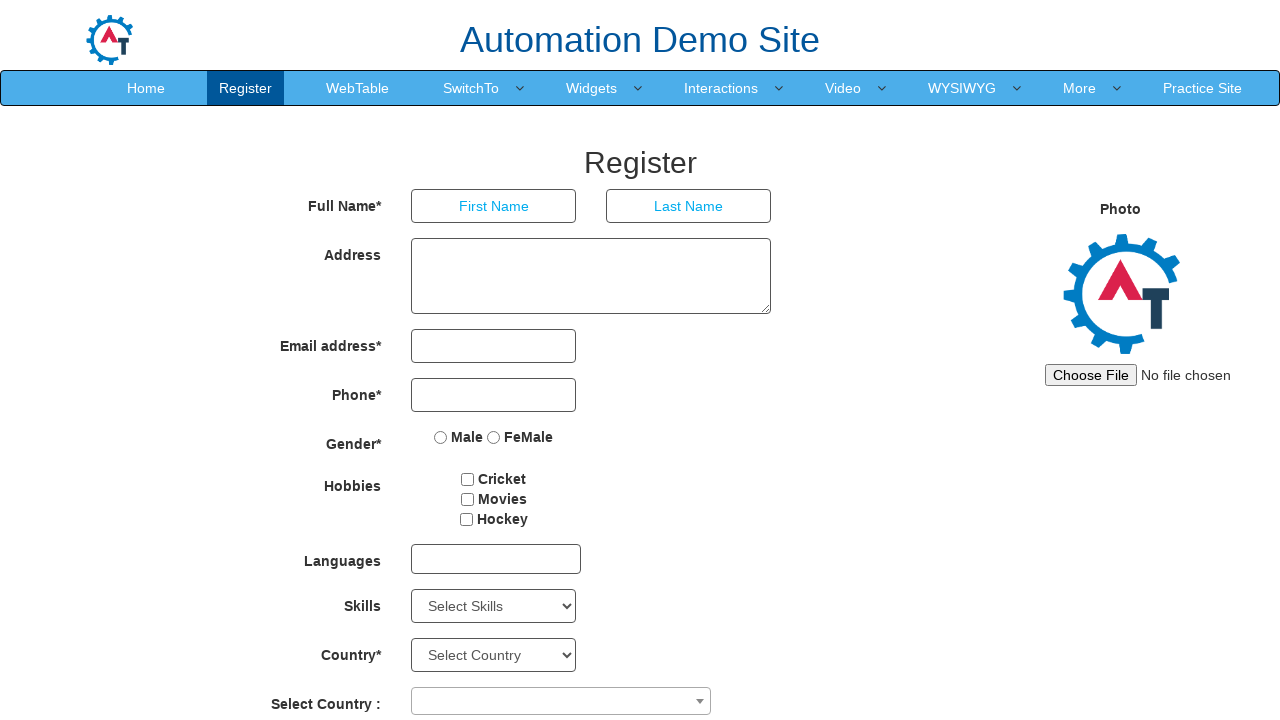

Retrieved value attribute from radio button: 'Male'
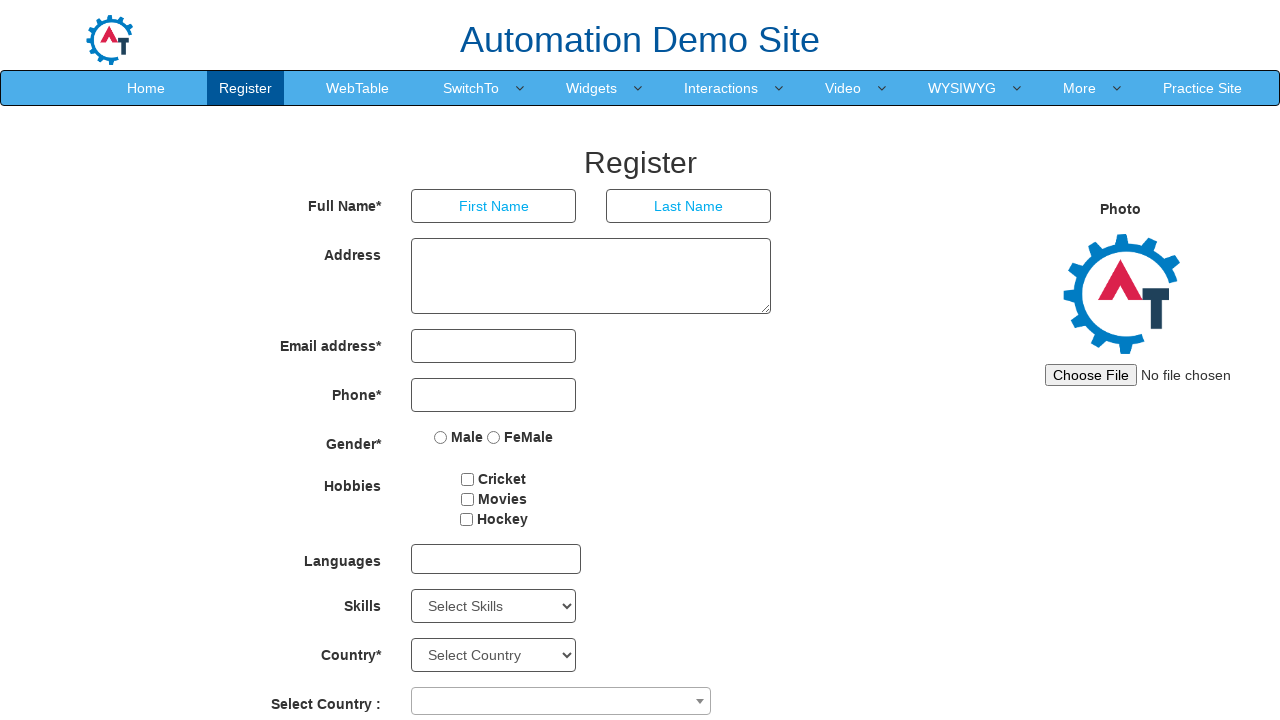

Clicked the 'Male' radio button at (441, 437) on input[type='radio'] >> nth=0
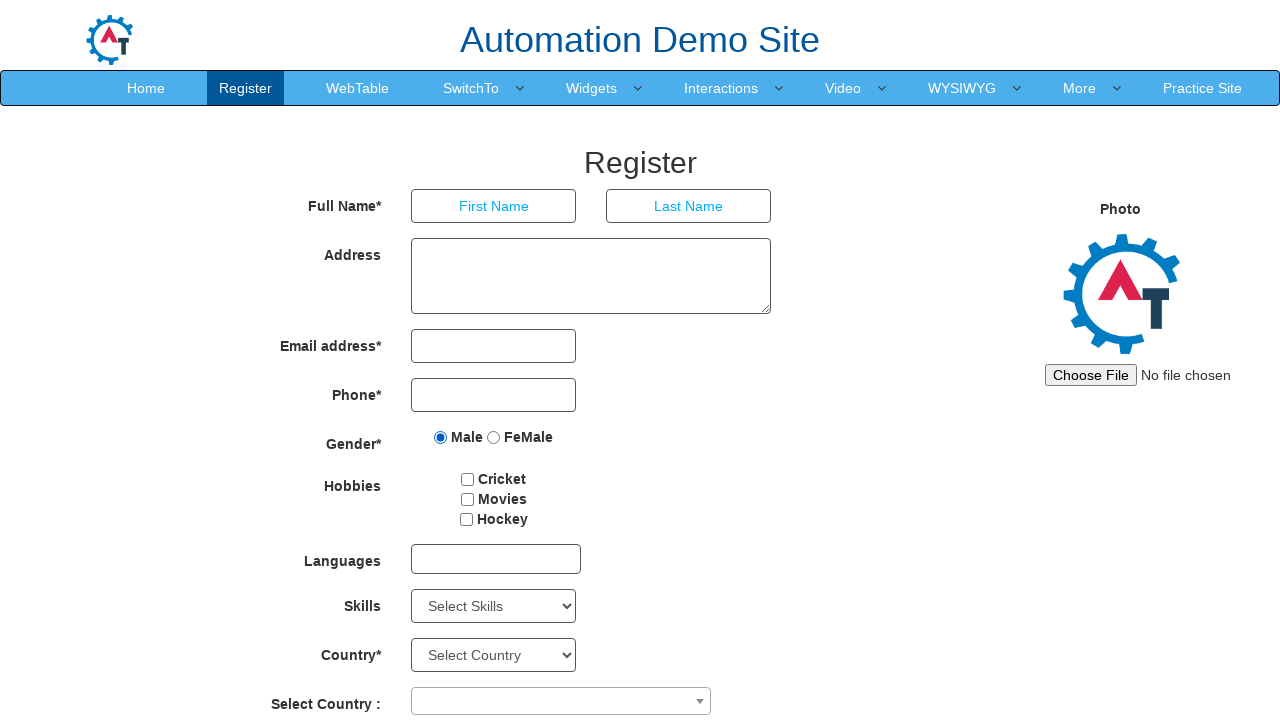

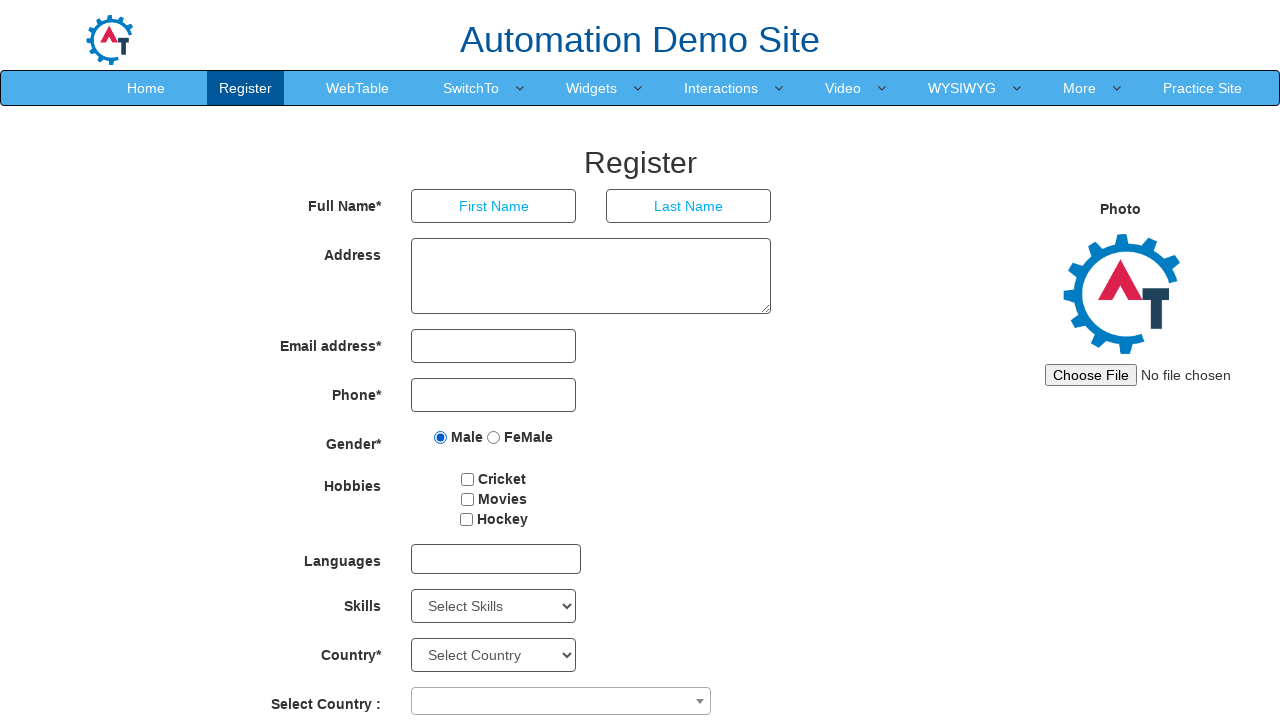